Navigates to the Volkswagen Chennai dealership website and verifies the page loads successfully

Starting URL: https://volkswagenchennai.in/

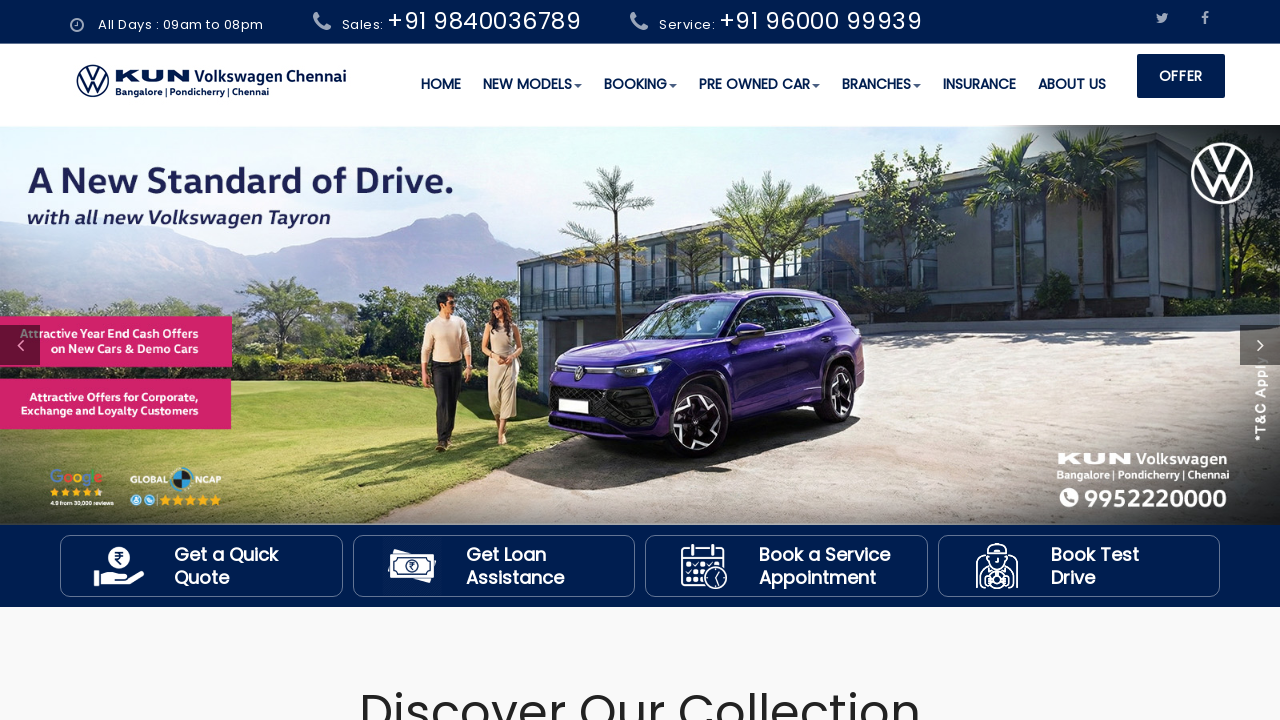

Waited for page to reach domcontentloaded state
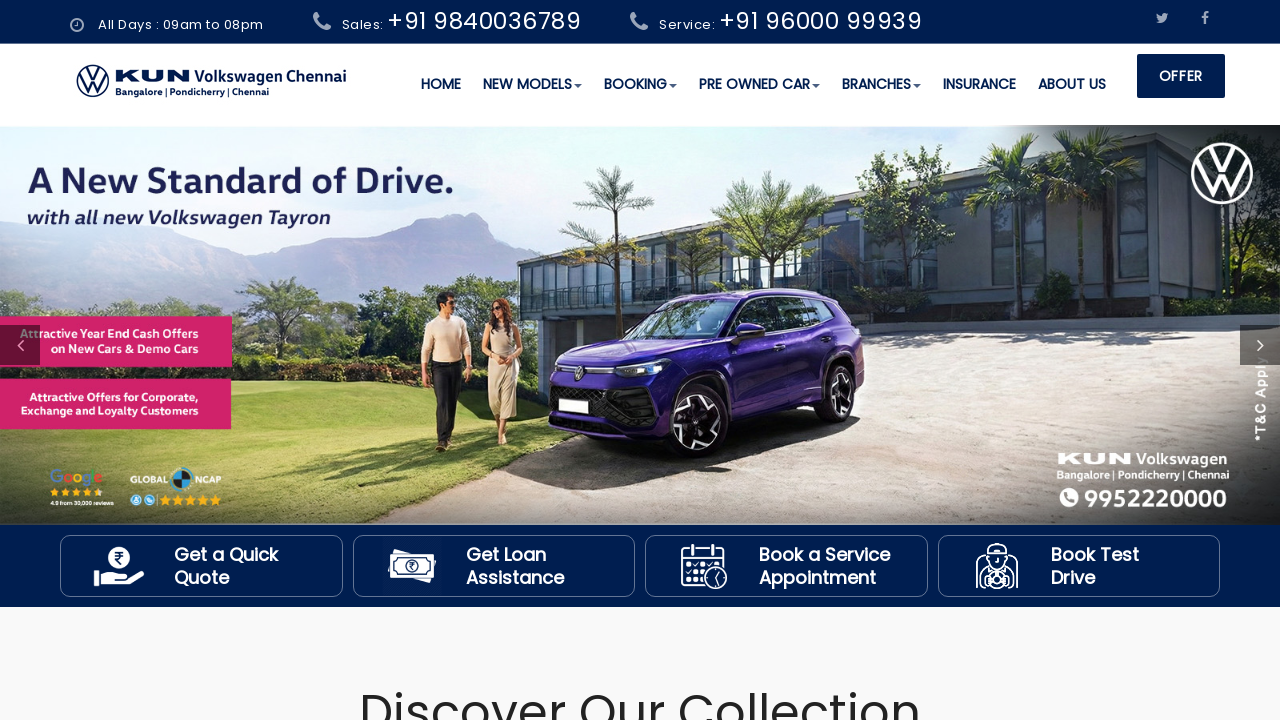

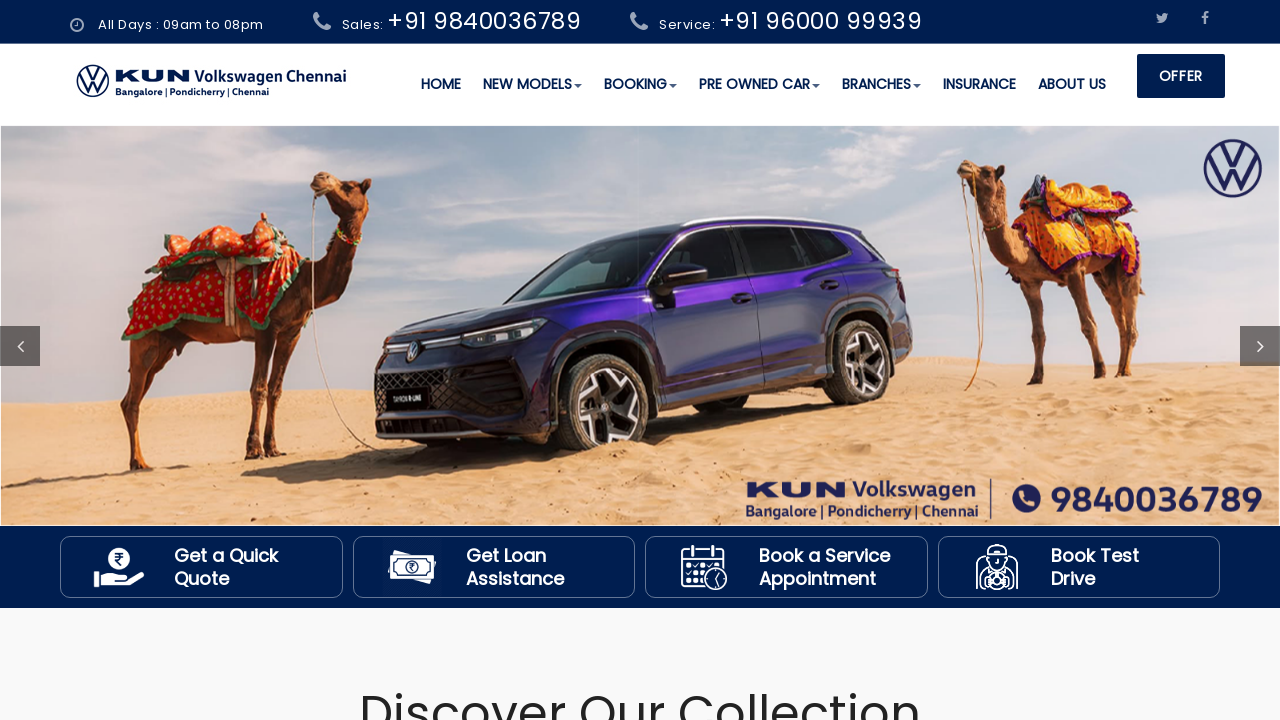